Takes a screenshot of the reservation page

Starting URL: http://example.selenium.jp/reserveApp/

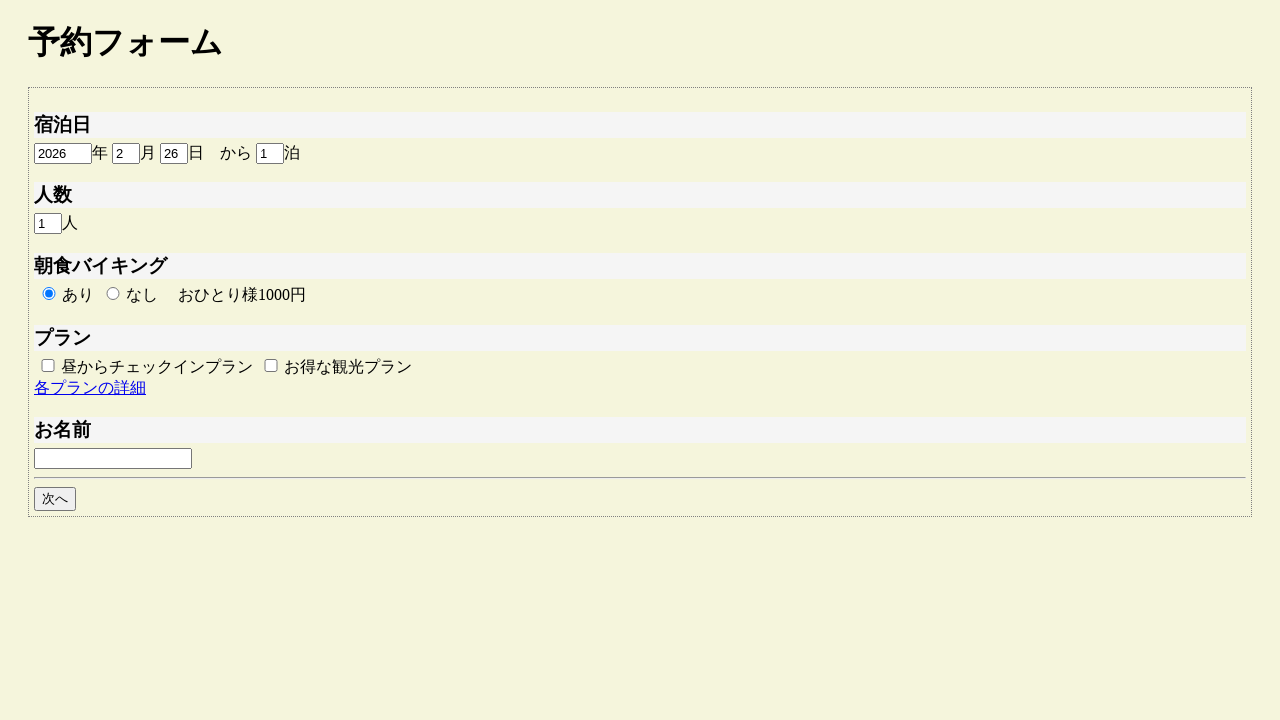

Navigated to reservation app page
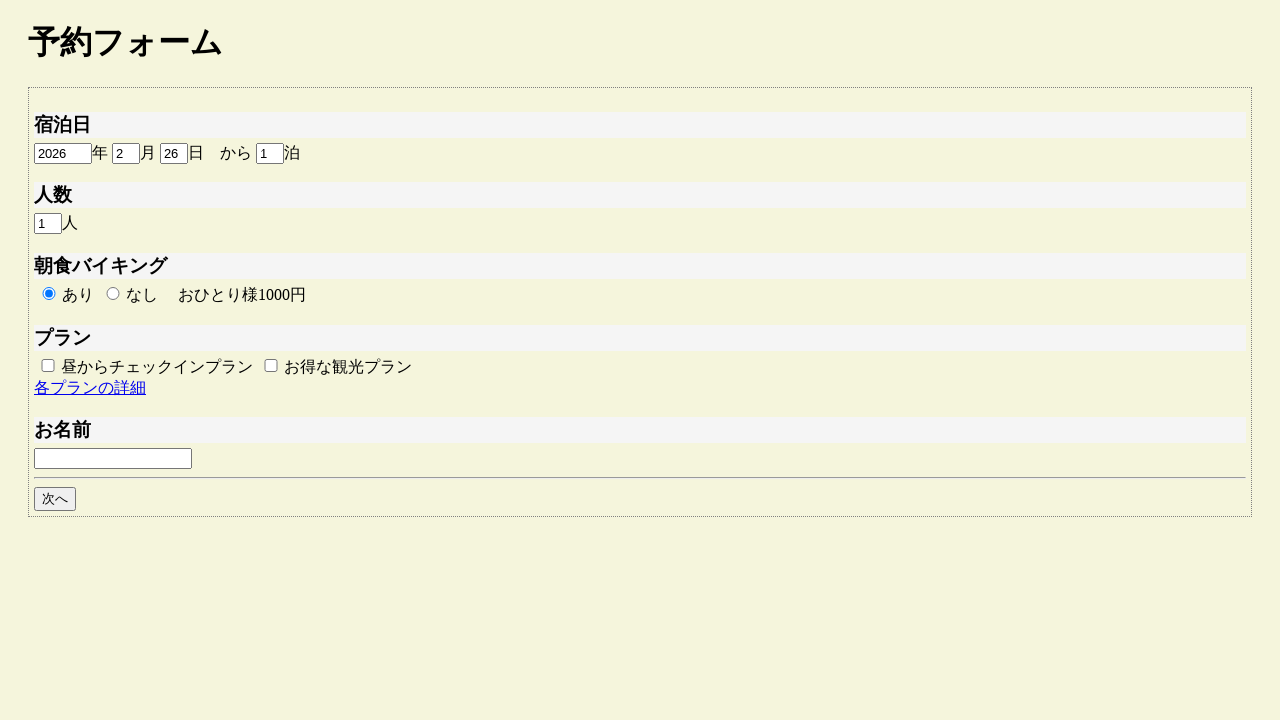

Took screenshot of reservation page
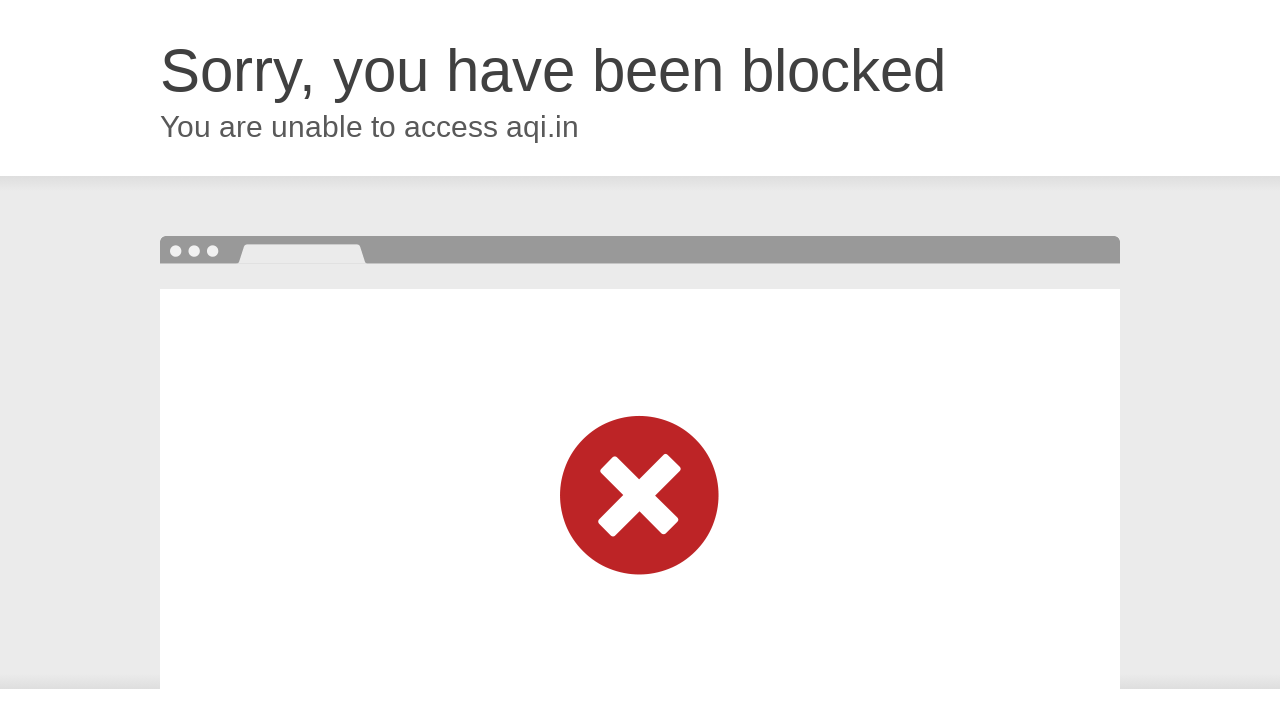

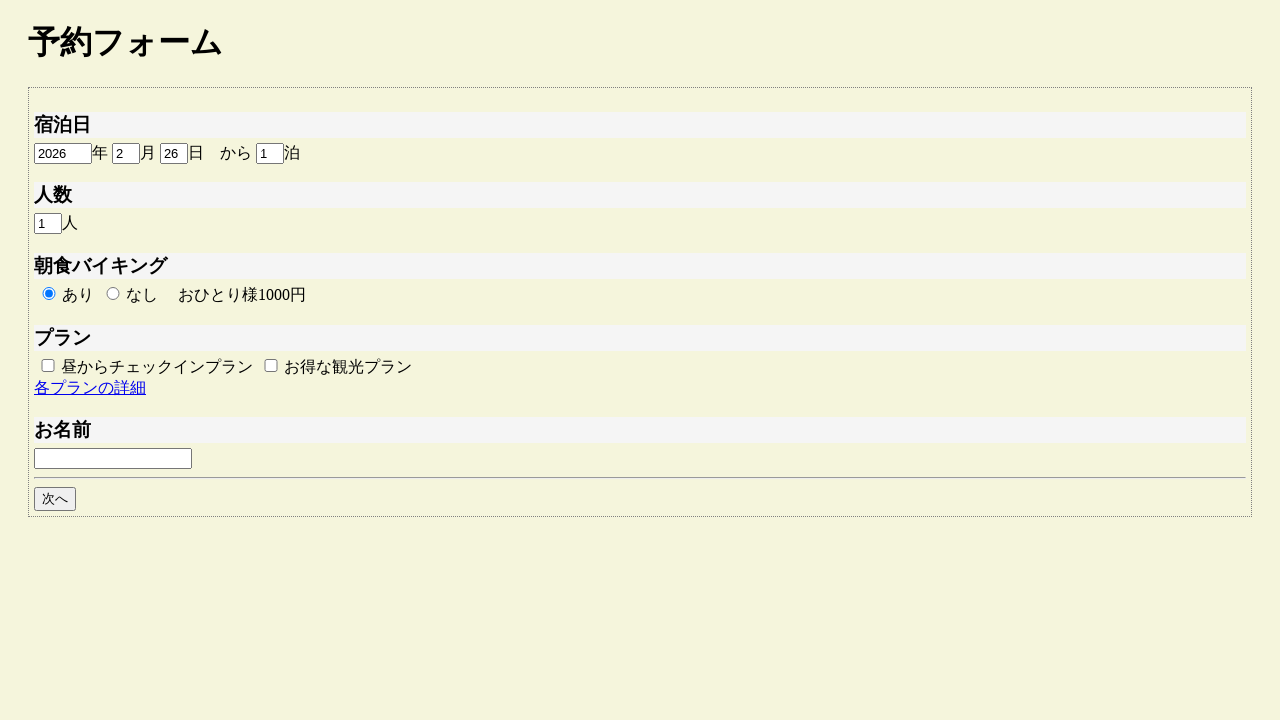